Tests handling a JavaScript alert by clicking a link that triggers an alert popup, then accepting it

Starting URL: https://www.selenium.dev/documentation/en/webdriver/js_alerts_prompts_and_confirmations/

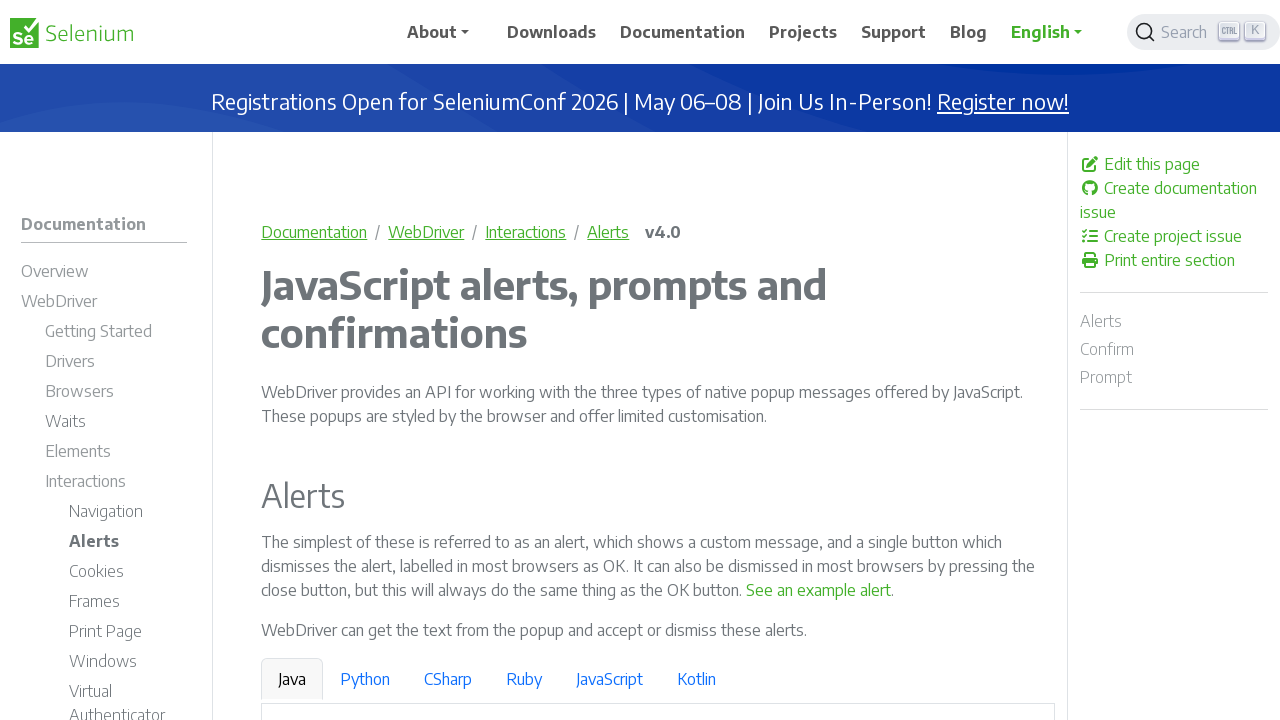

Navigated to JavaScript alerts documentation page
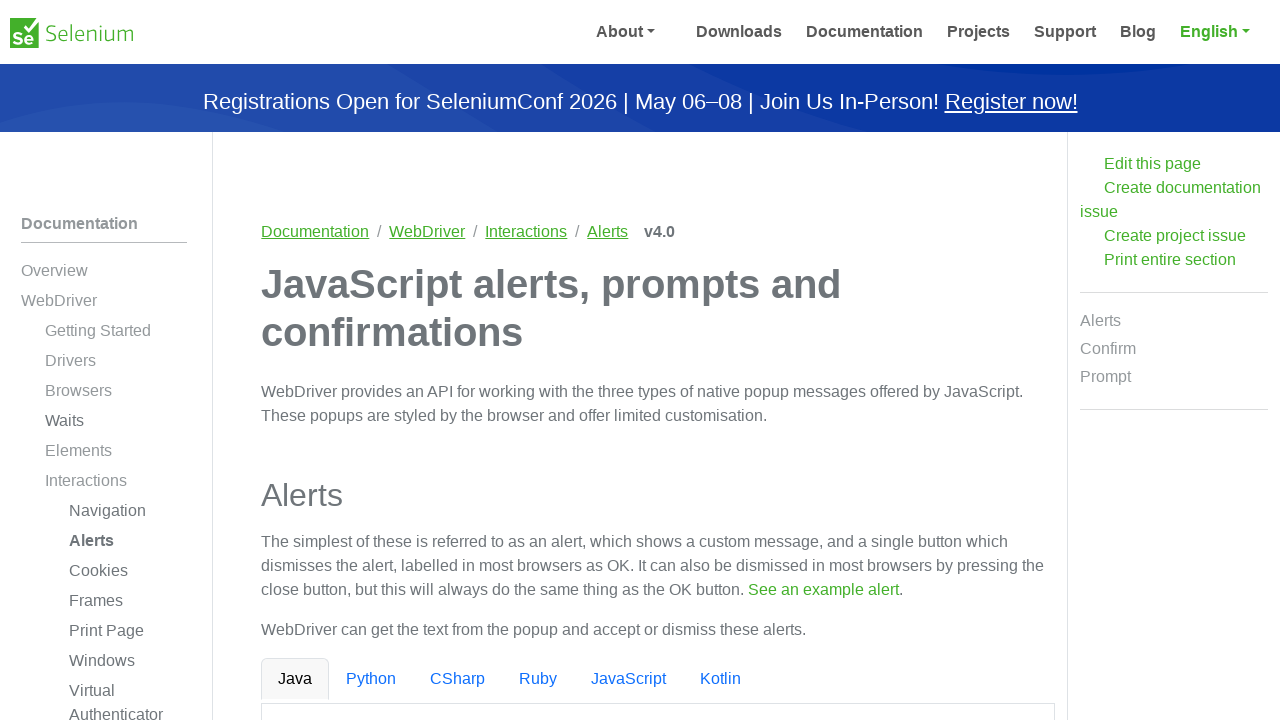

Clicked link to trigger alert popup at (819, 590) on a:has-text('See an example alert')
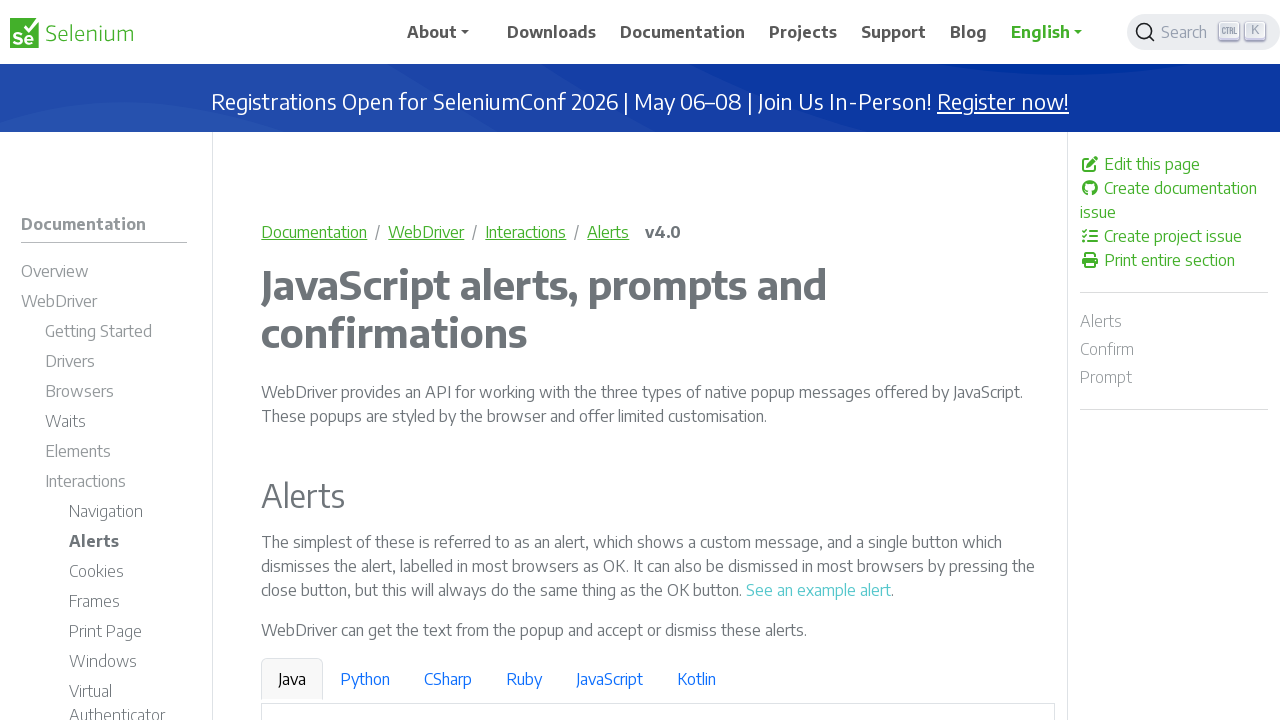

Set up dialog handler to accept alerts
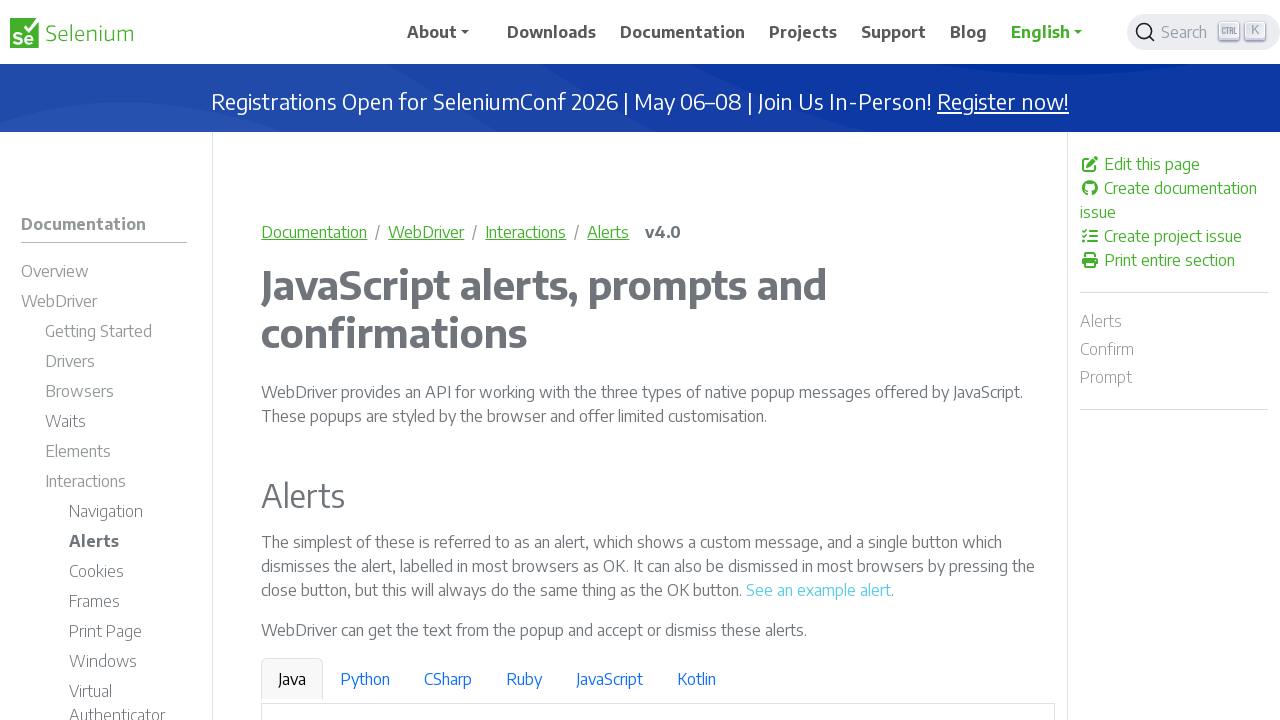

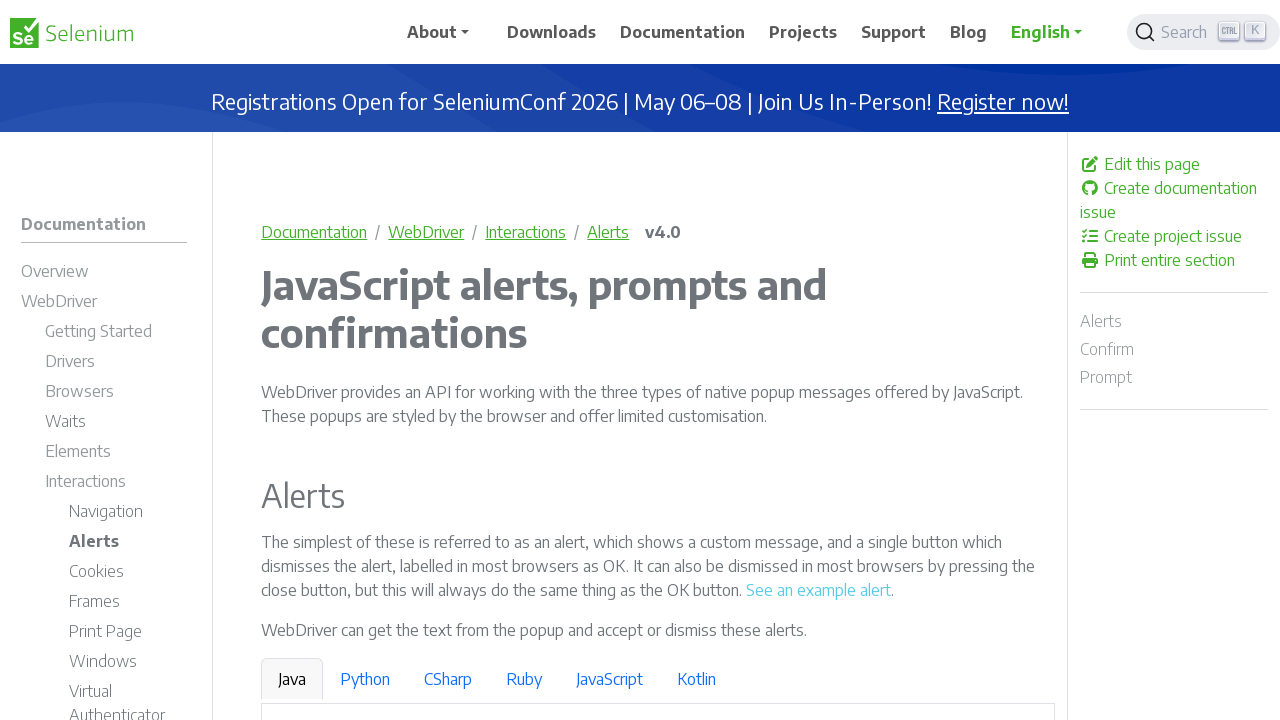